Tests browser window management functionality by maximizing, minimizing, setting fullscreen mode, and adjusting window size and position on the Myntra website.

Starting URL: https://www.myntra.com/

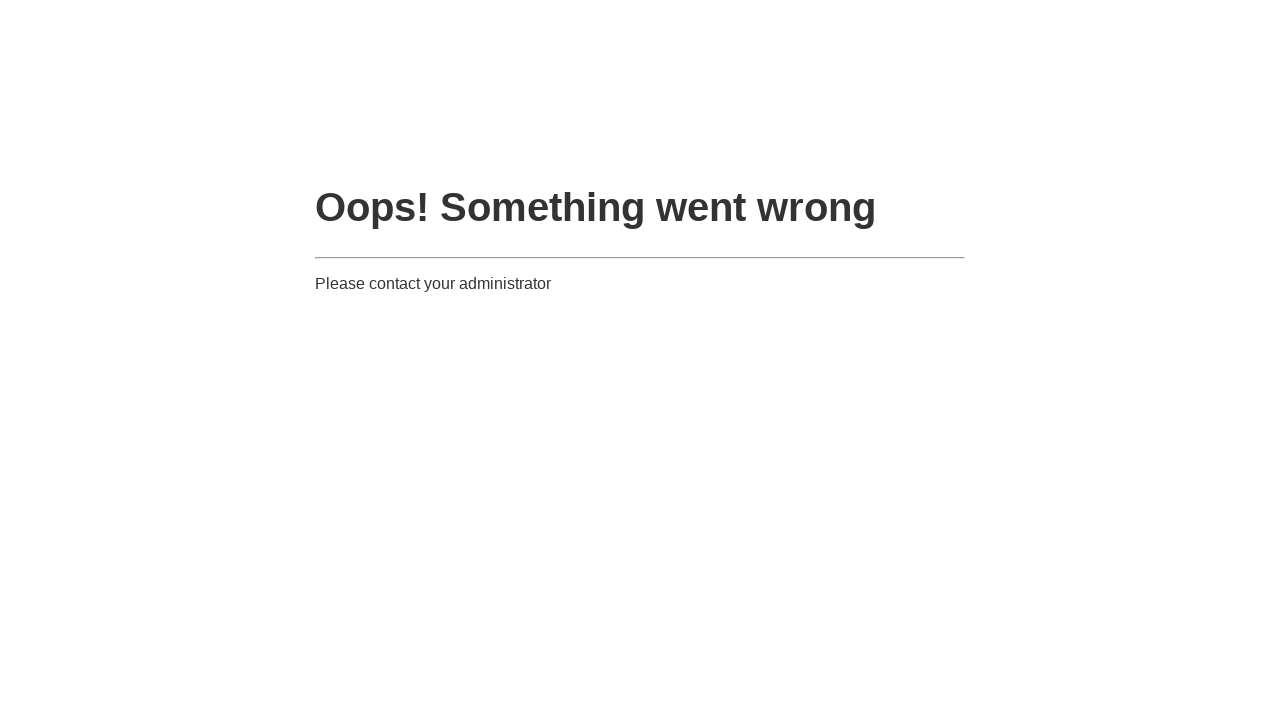

Set viewport size to 1920x1080 to maximize browser window
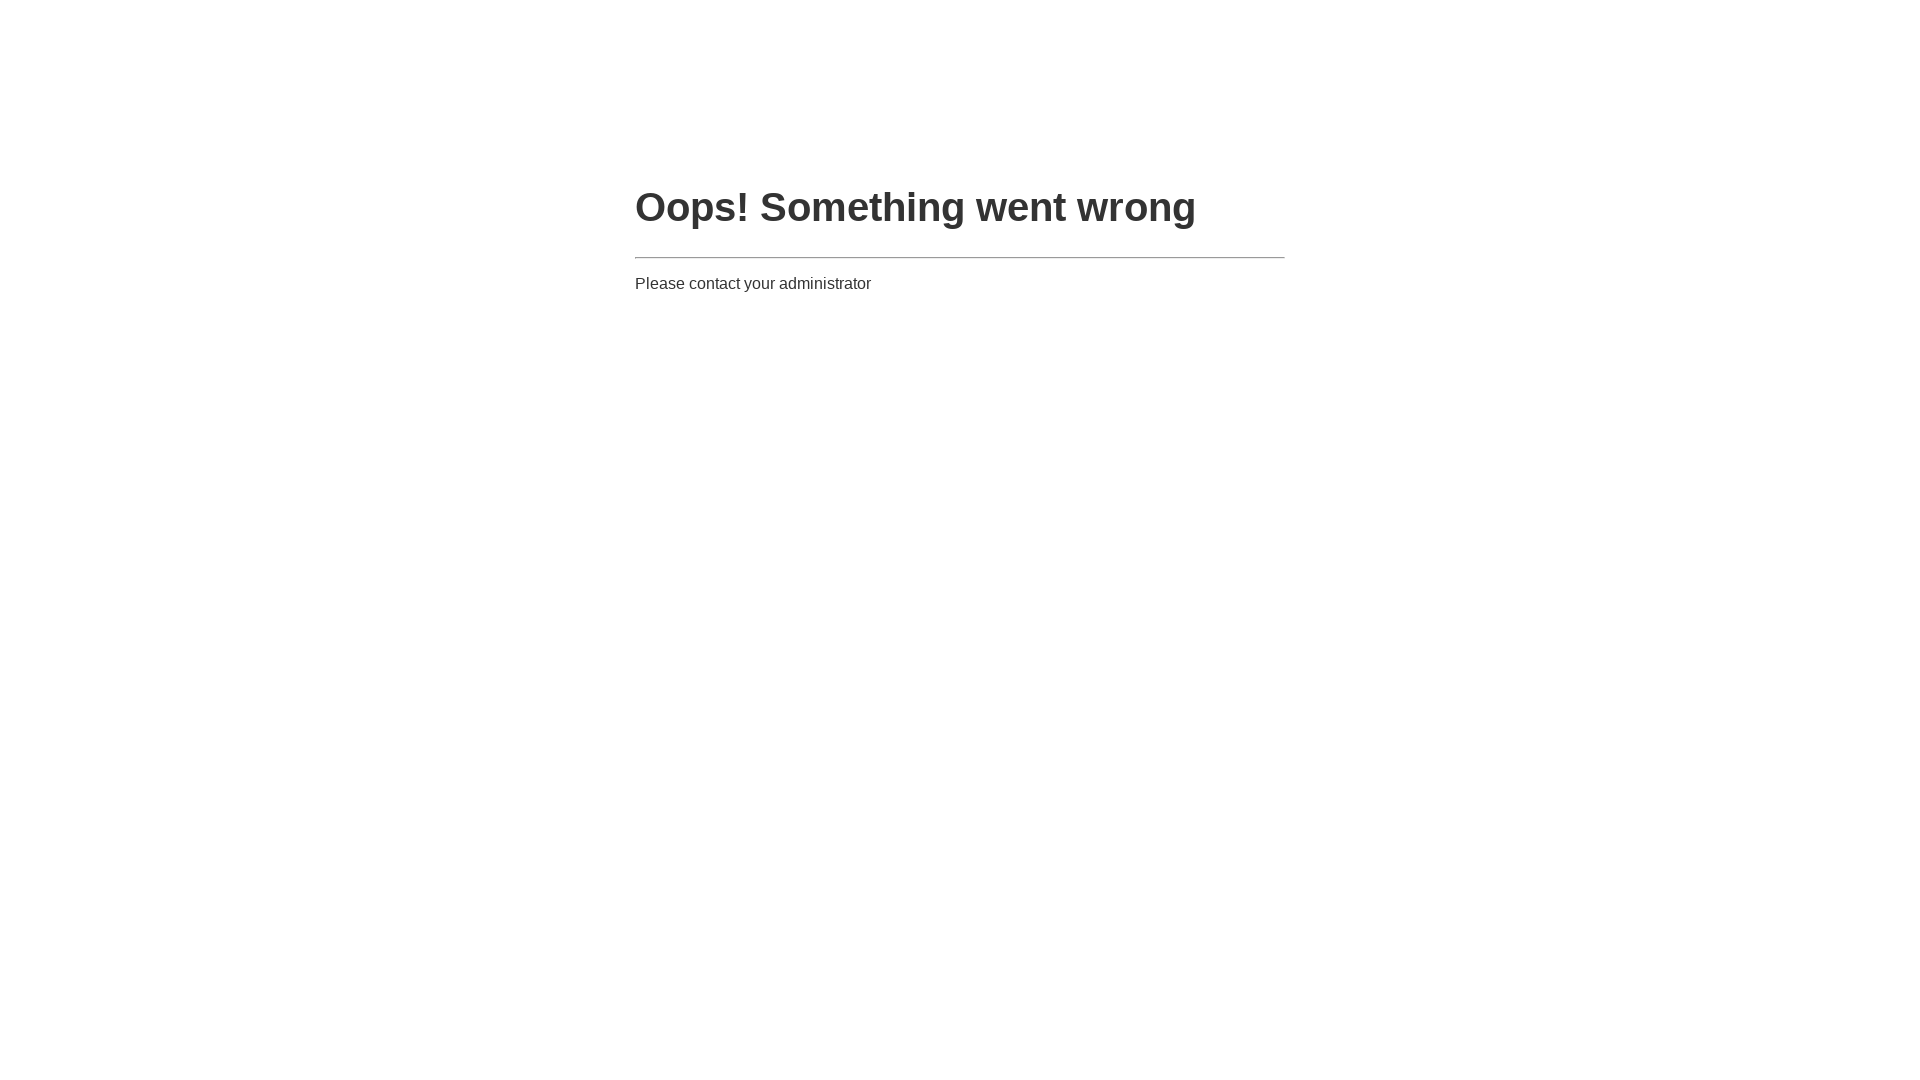

Set fullscreen viewport size to 1920x1080
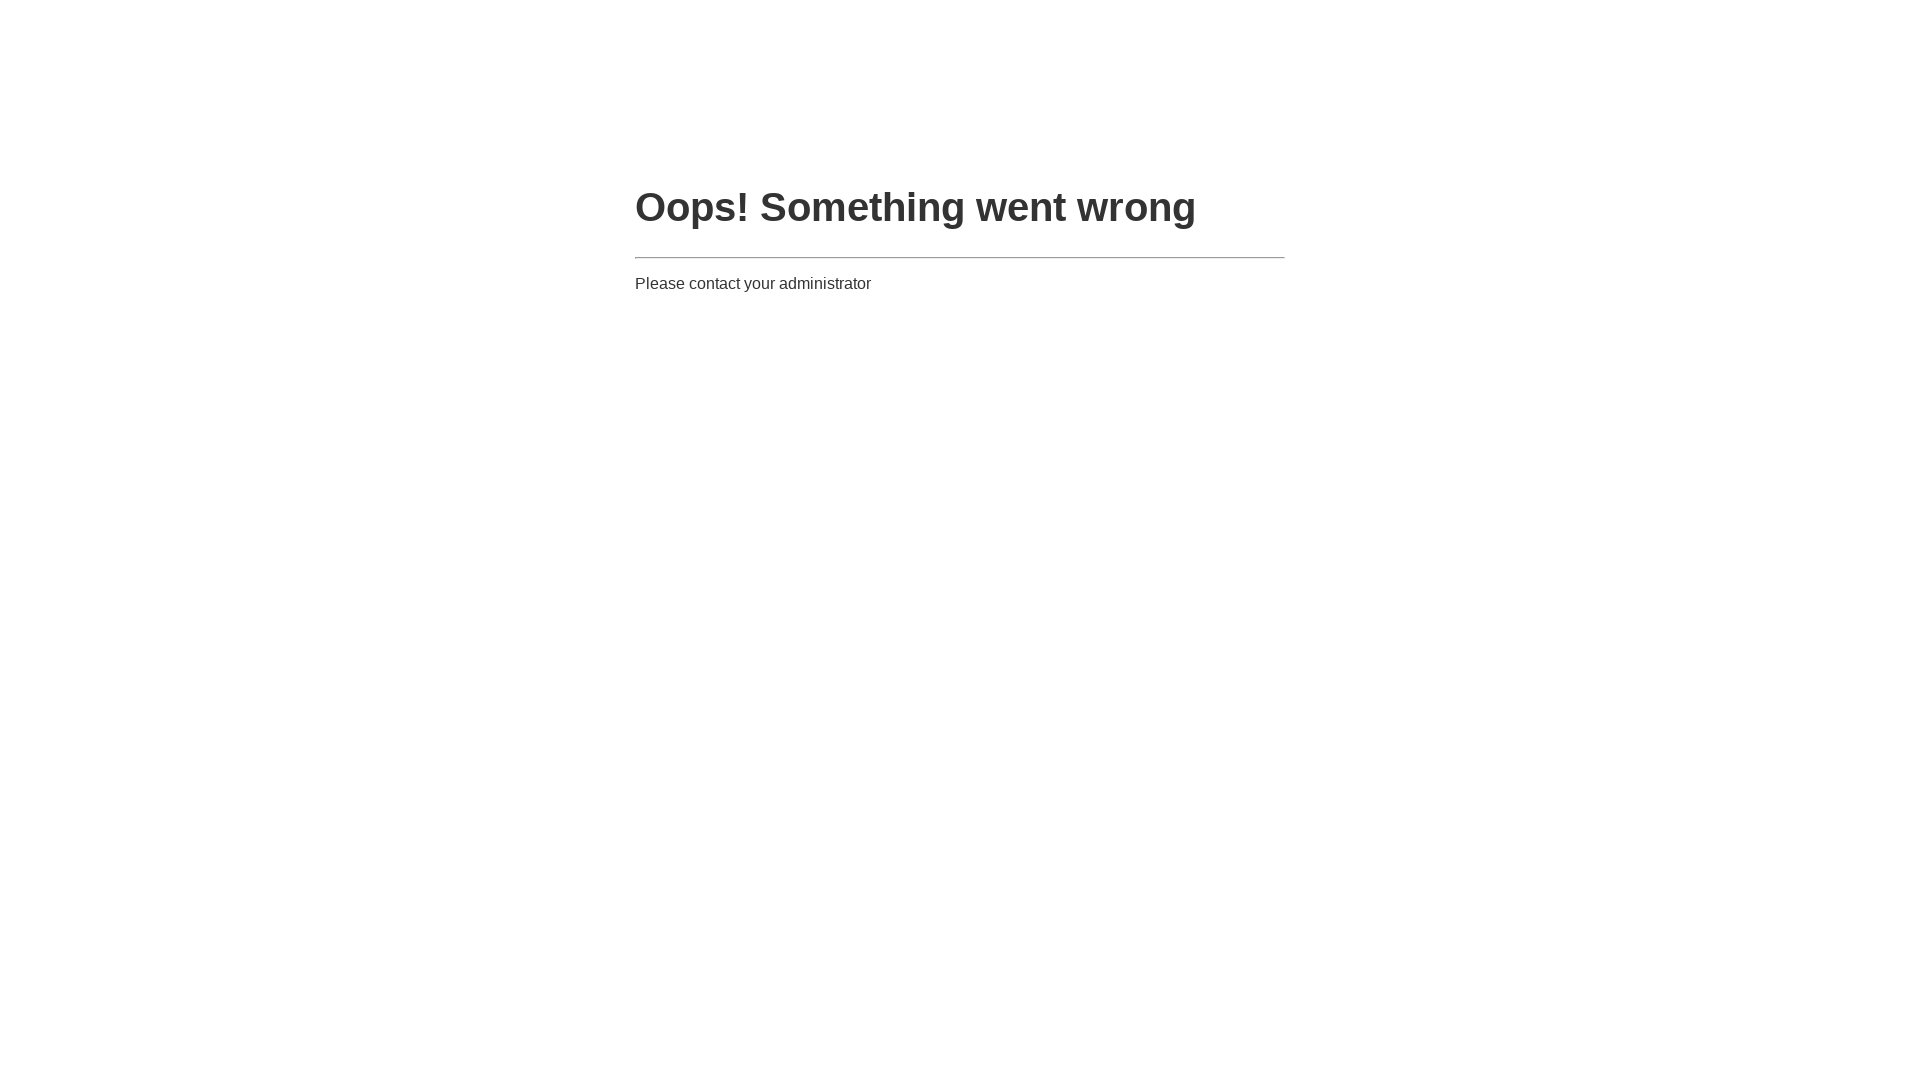

Retrieved current viewport size: {'width': 1920, 'height': 1080}
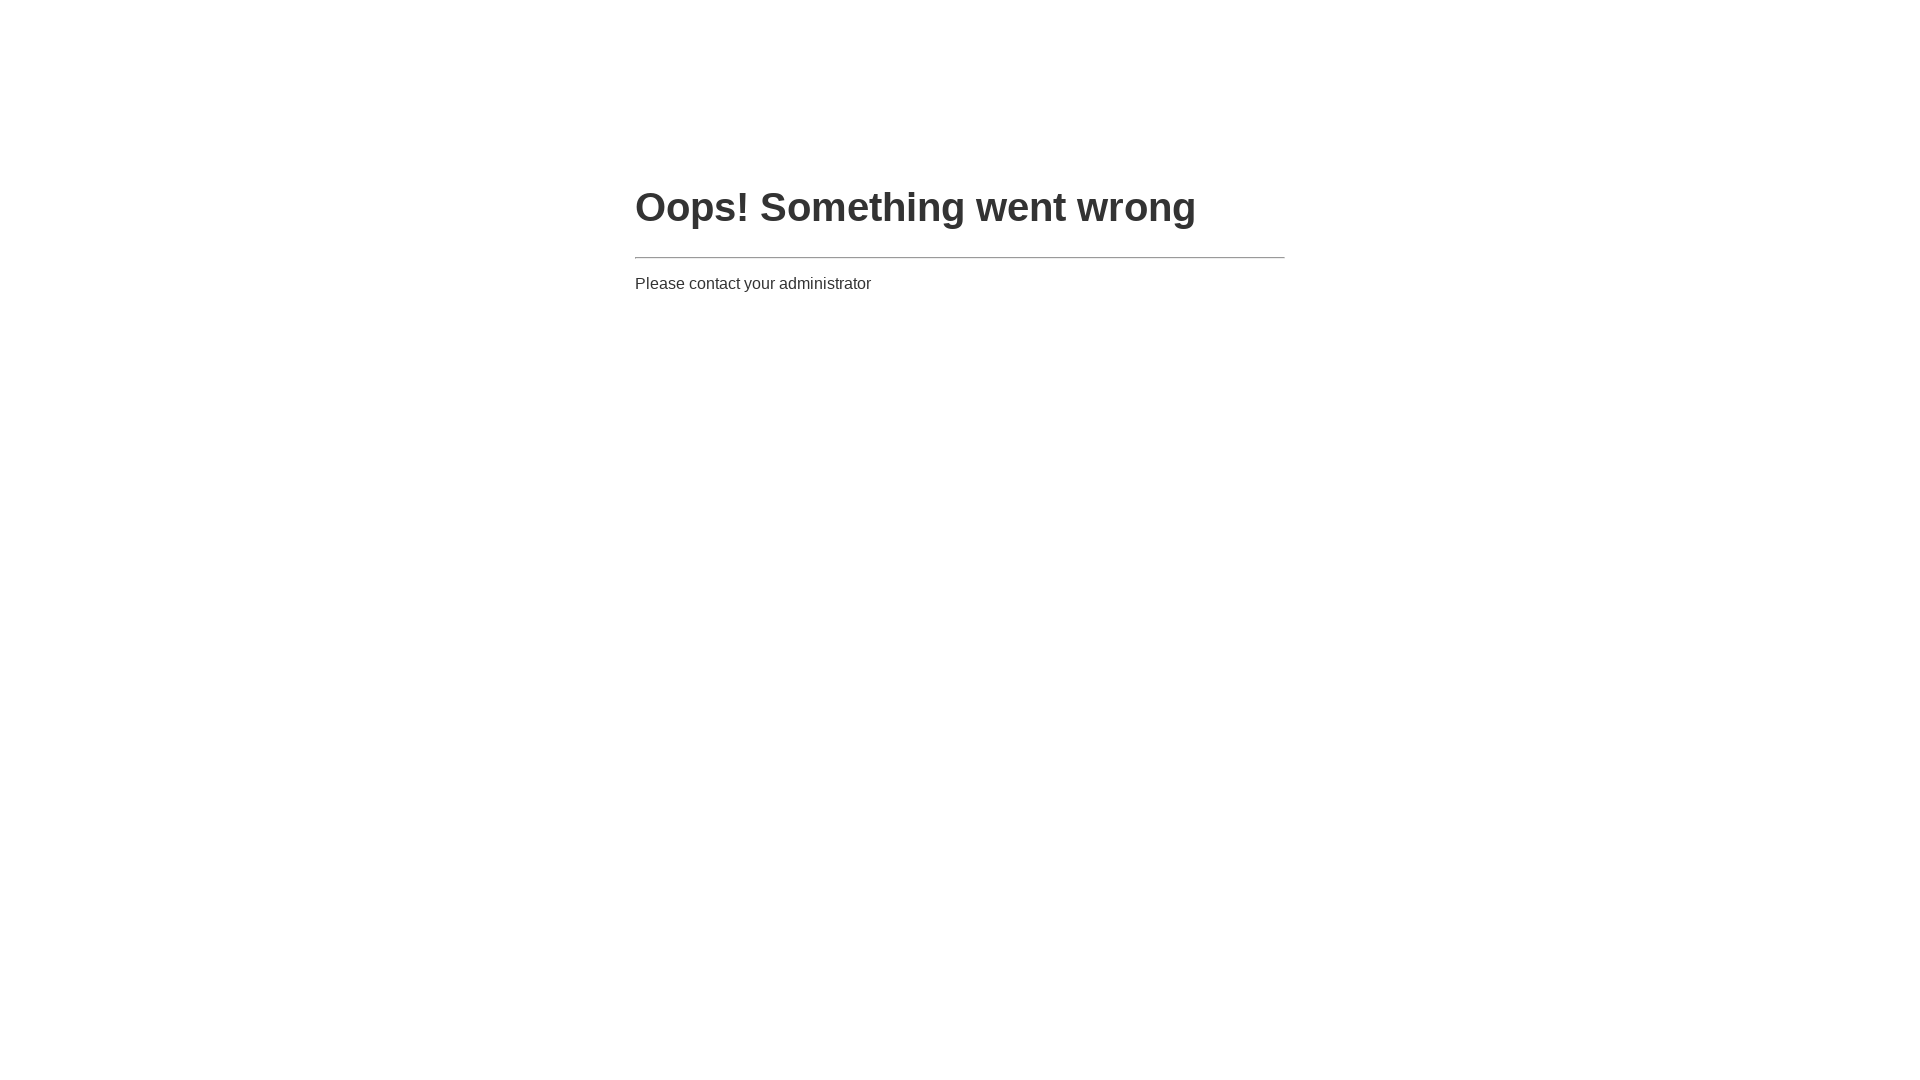

Set viewport to minimal size 10x20
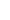

Set viewport to reasonable size 1024x768
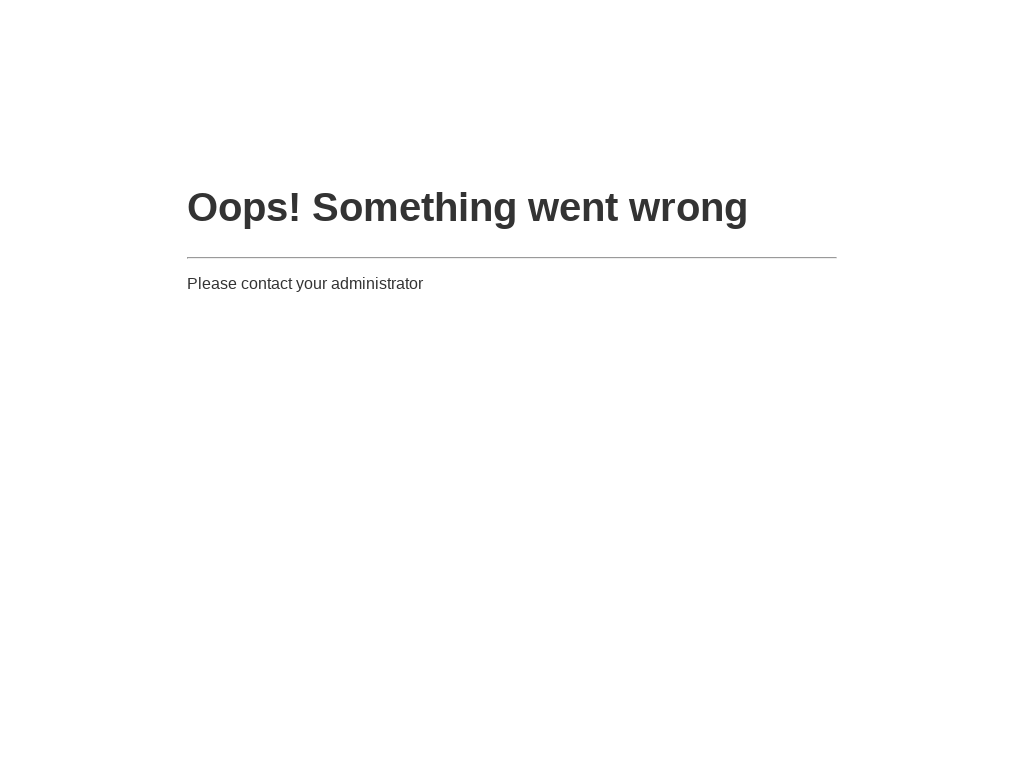

Page fully loaded (domcontentloaded event fired)
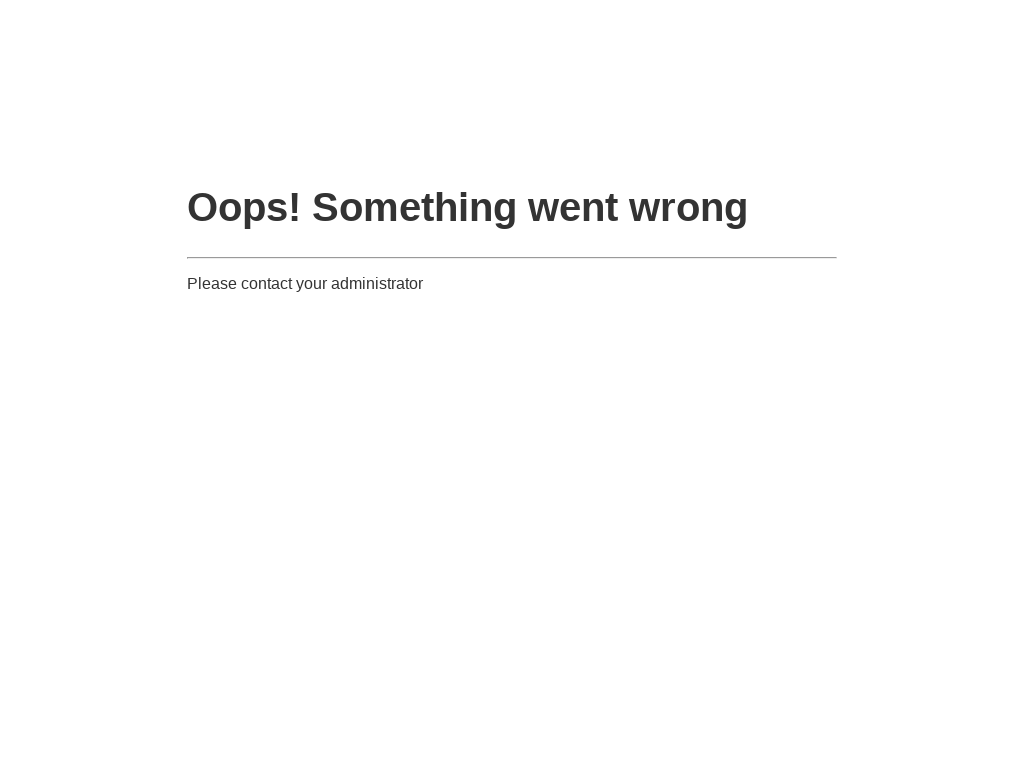

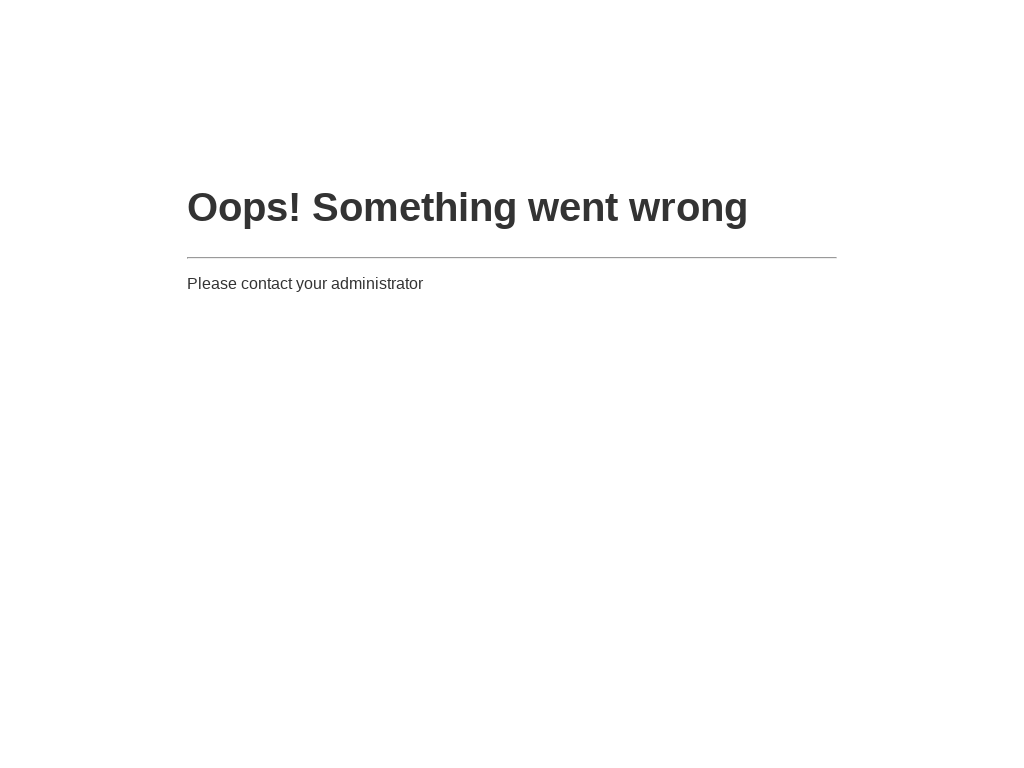